Tests opening a new window, interacting with it, and switching back to the main window

Starting URL: https://codenboxautomationlab.com/practice/#top

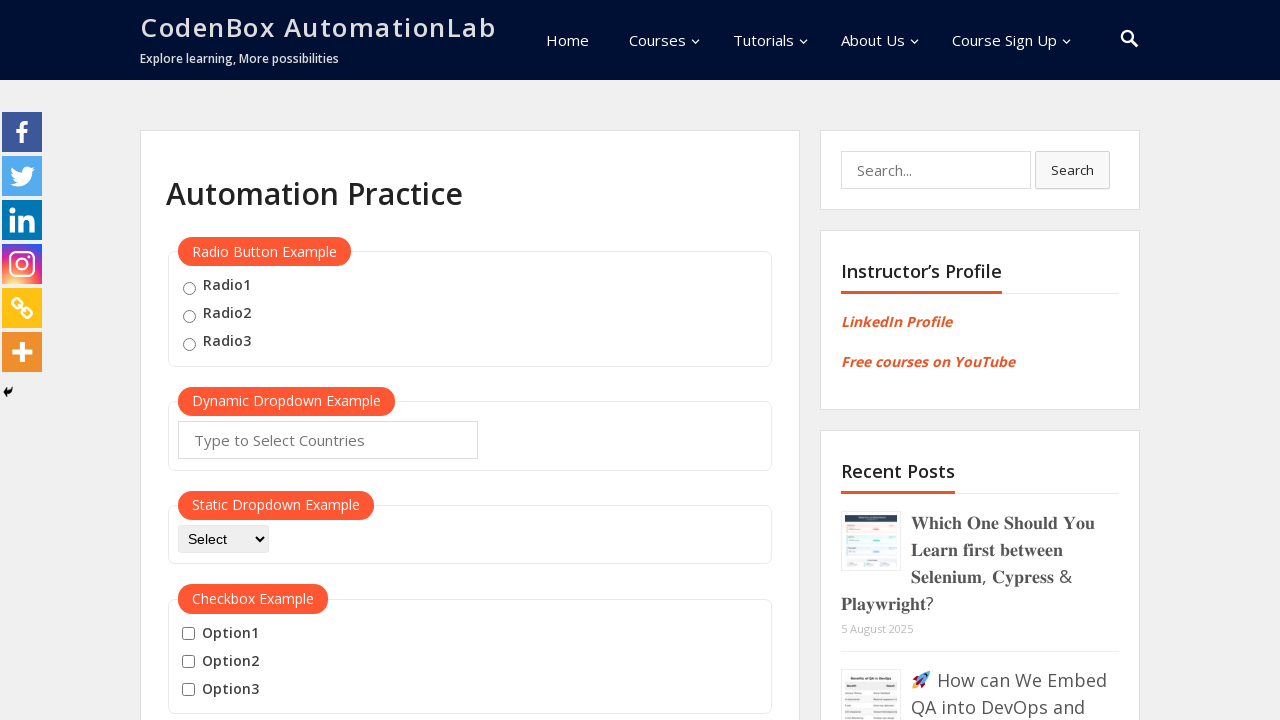

Clicked button to open new window at (237, 360) on #openwindow
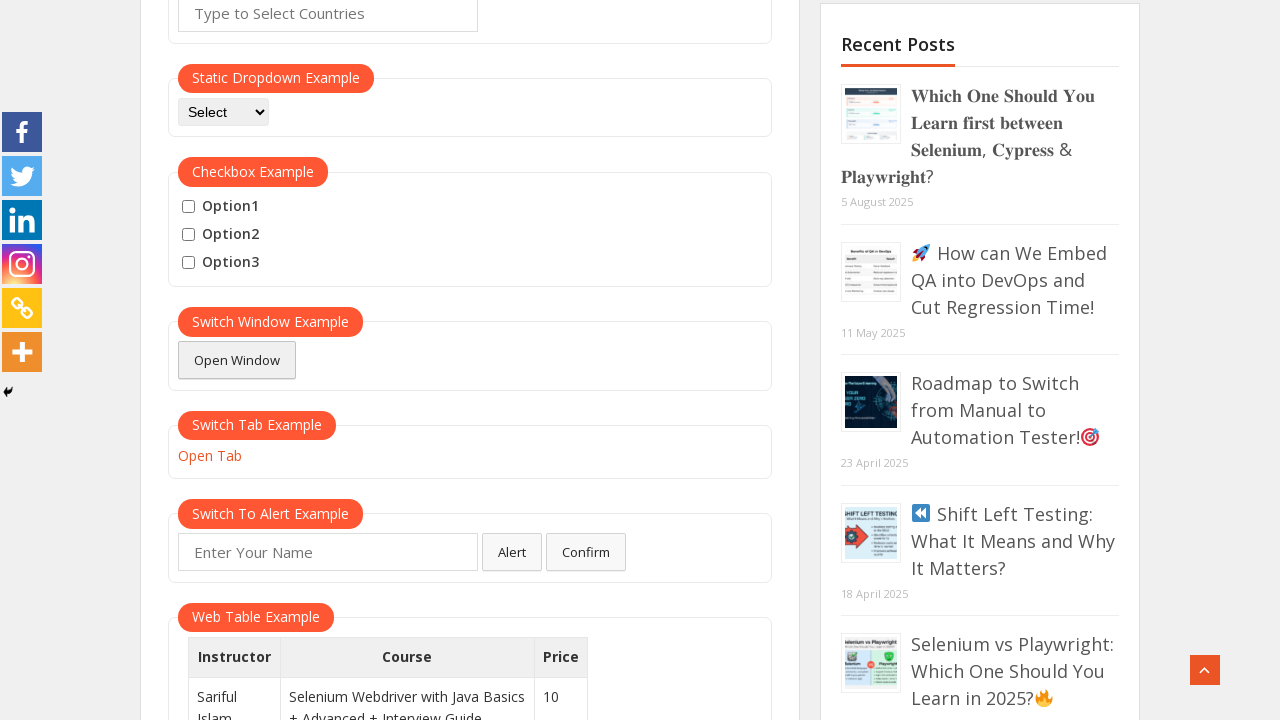

New window page loaded
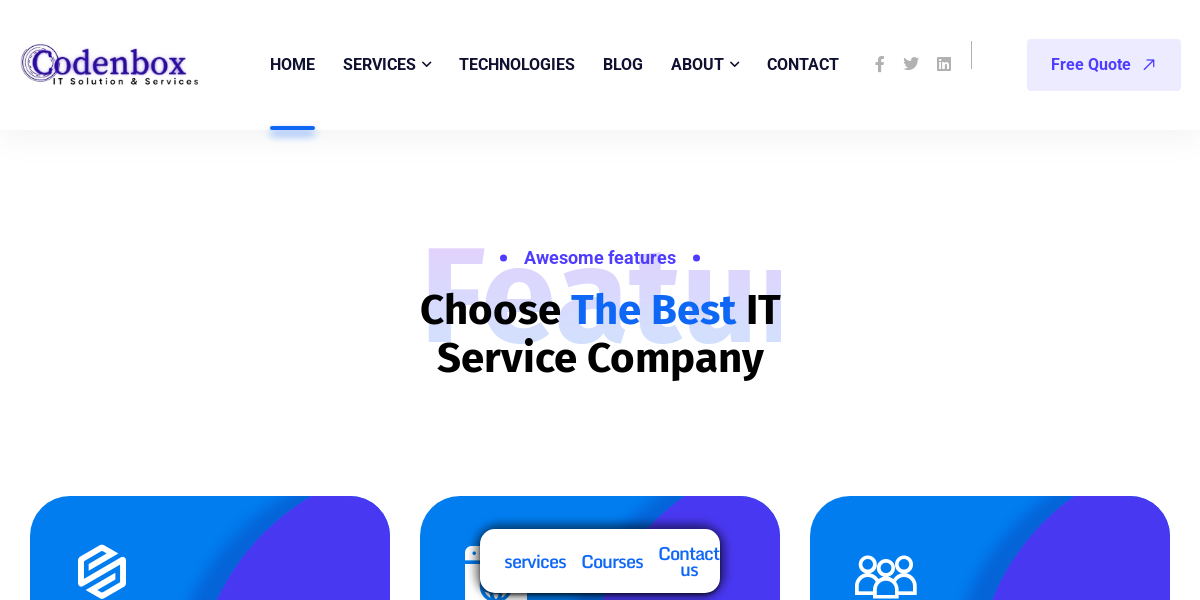

Waited 1000ms for page to stabilize
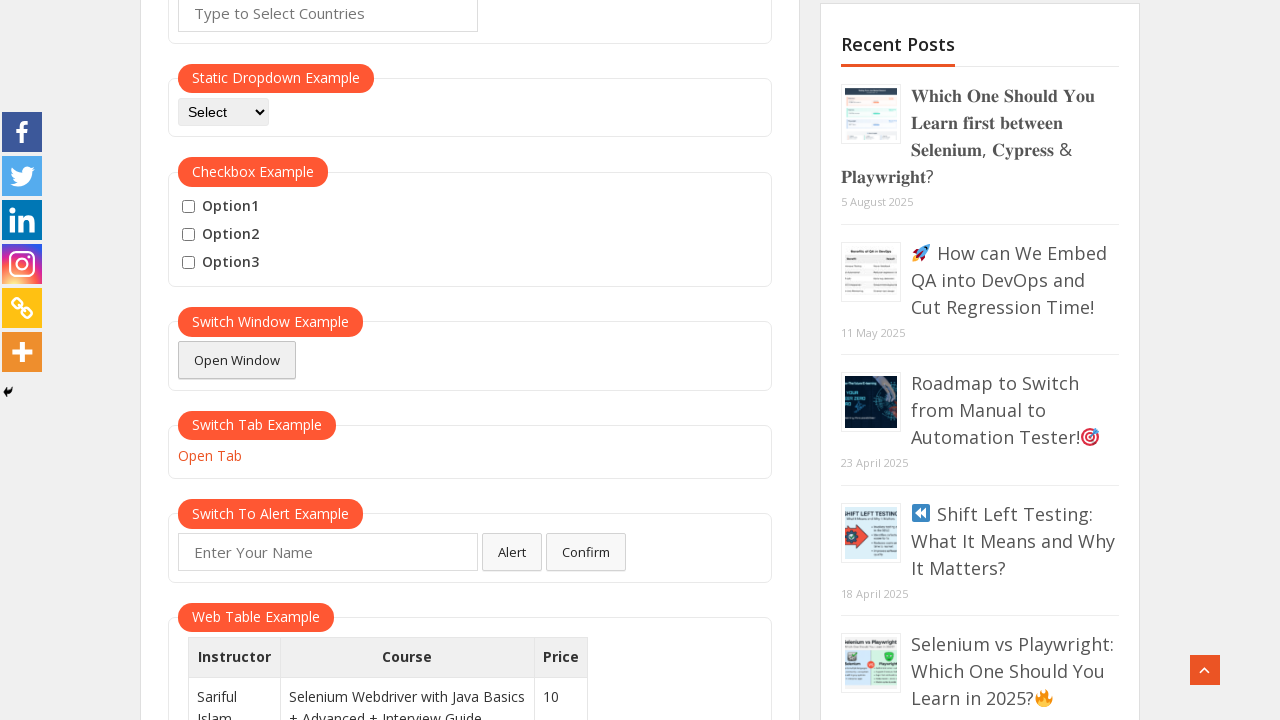

Clicked menu item in new window at (517, 65) on #menu-item-9675
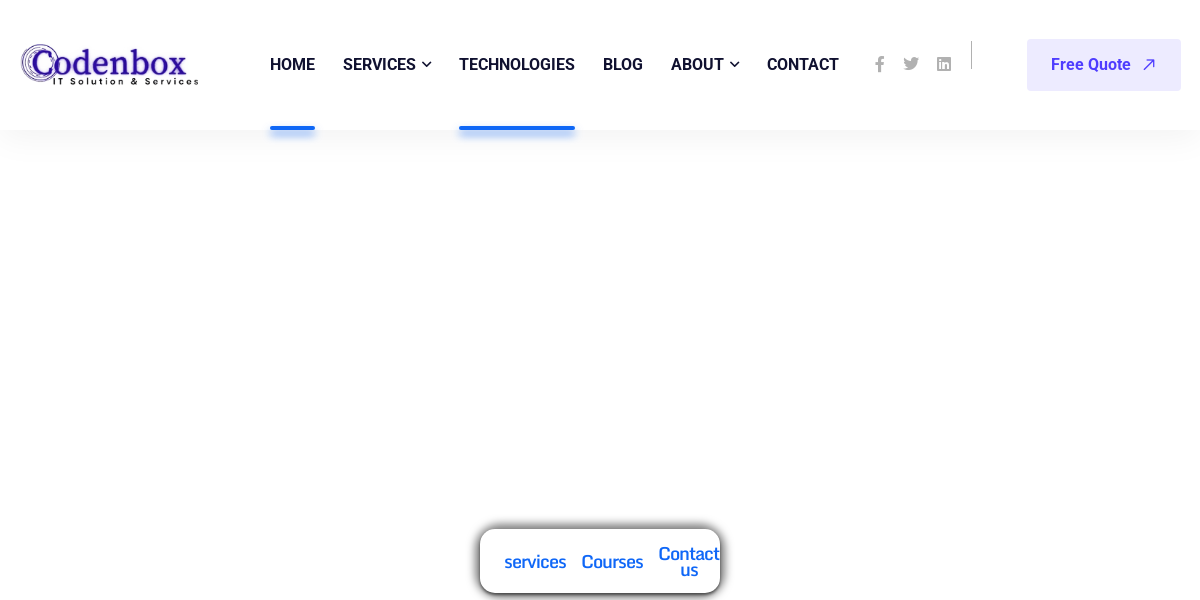

Waited 1000ms for menu action to complete
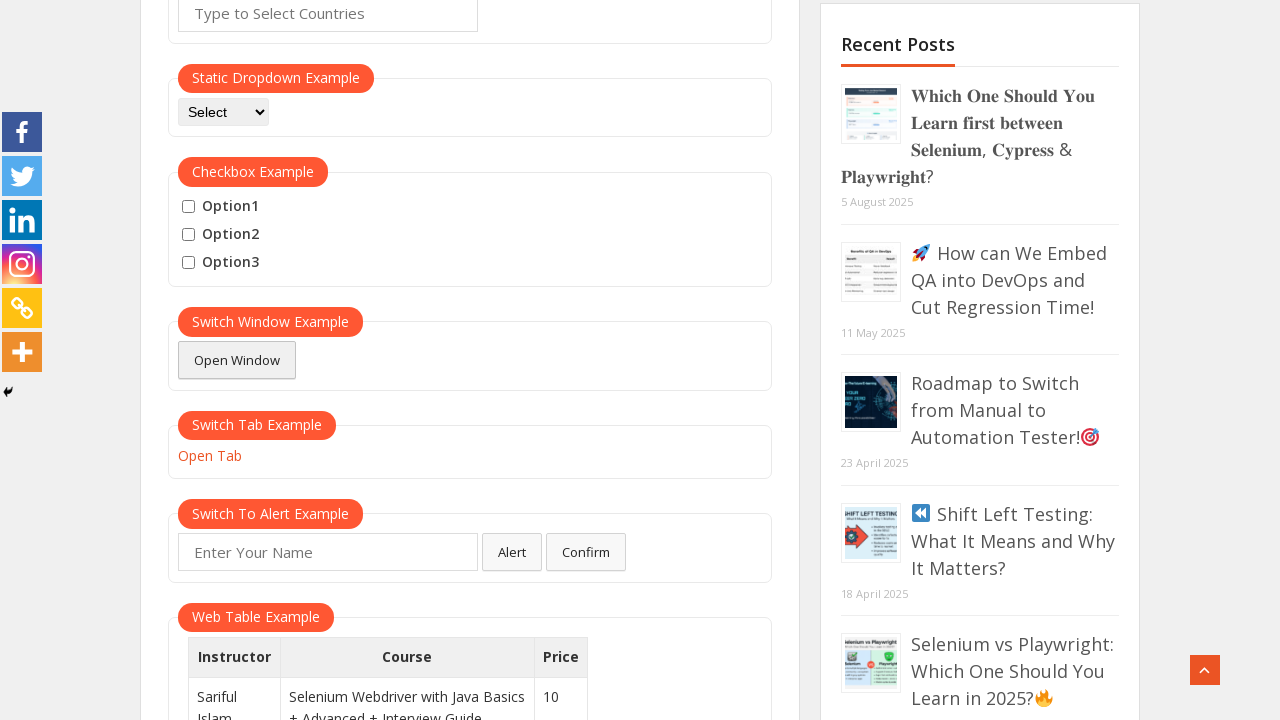

Closed new window and returned to main window
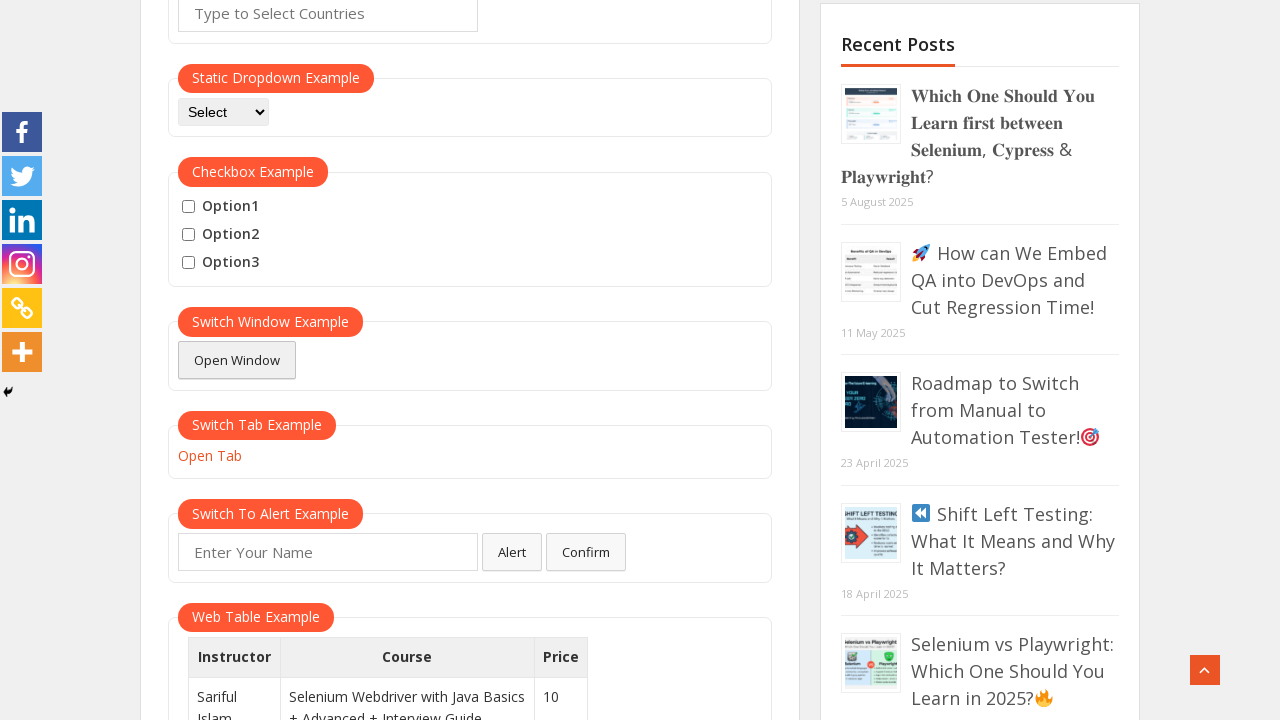

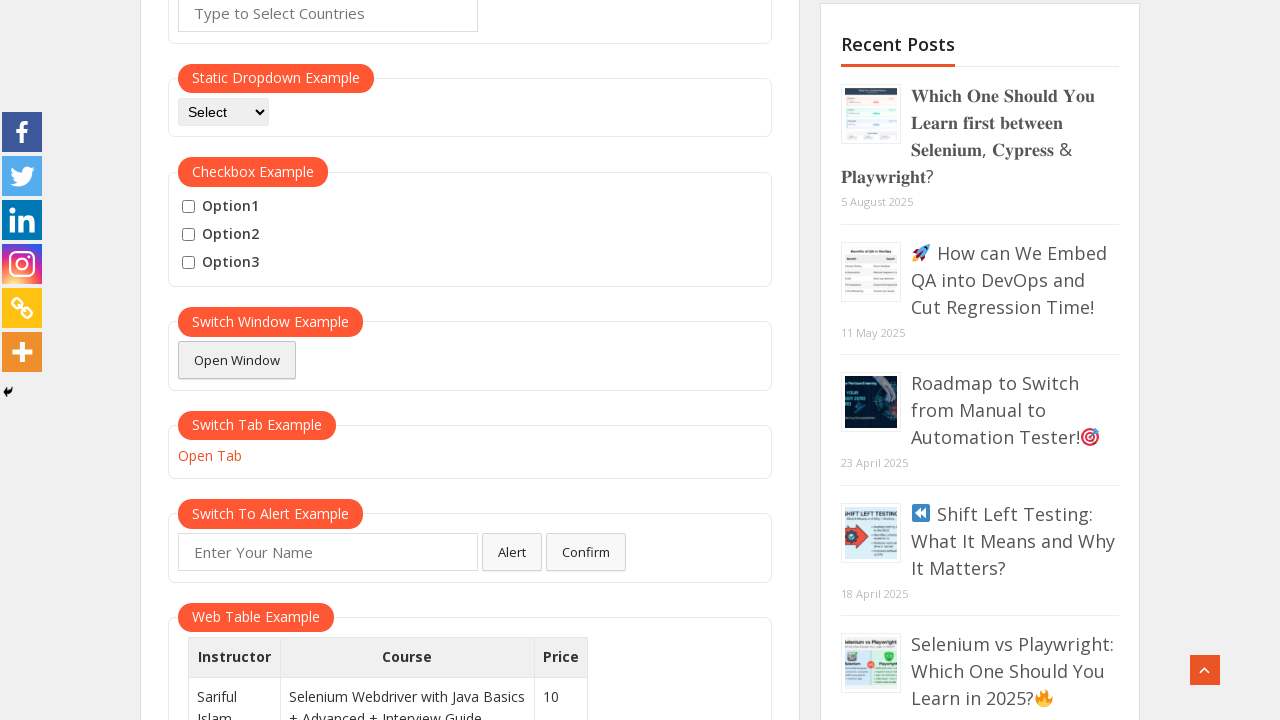